Tests handling of JavaScript simple alert by clicking a button that triggers an alert, accepting it, and verifying the result message.

Starting URL: https://the-internet.herokuapp.com/javascript_alerts

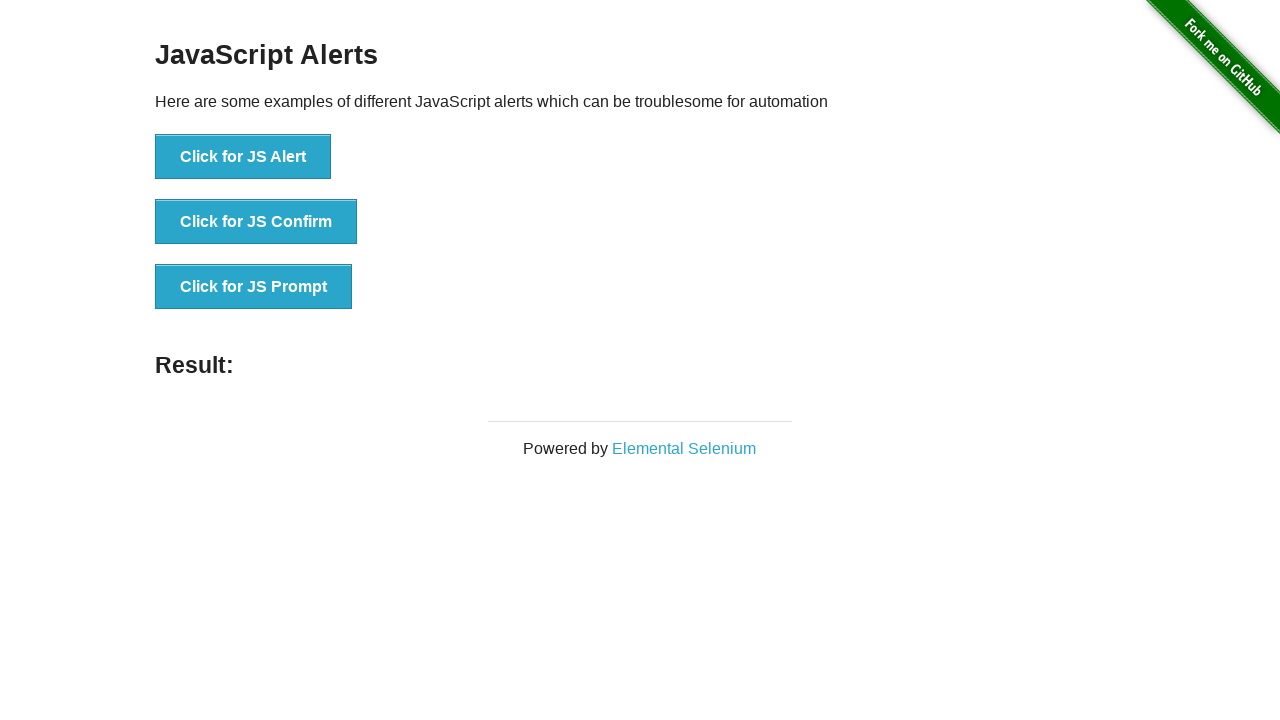

Set up dialog handler for simple alert
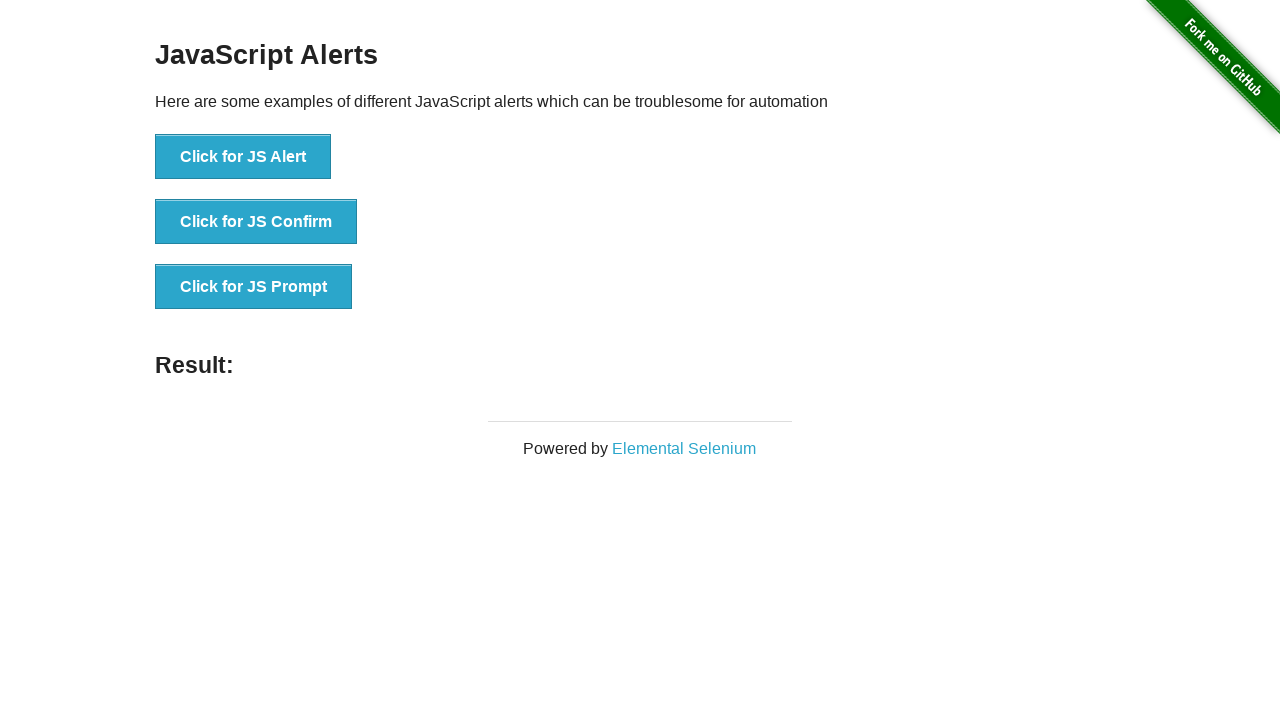

Clicked button to trigger JavaScript alert at (243, 157) on button[onclick="jsAlert()"]
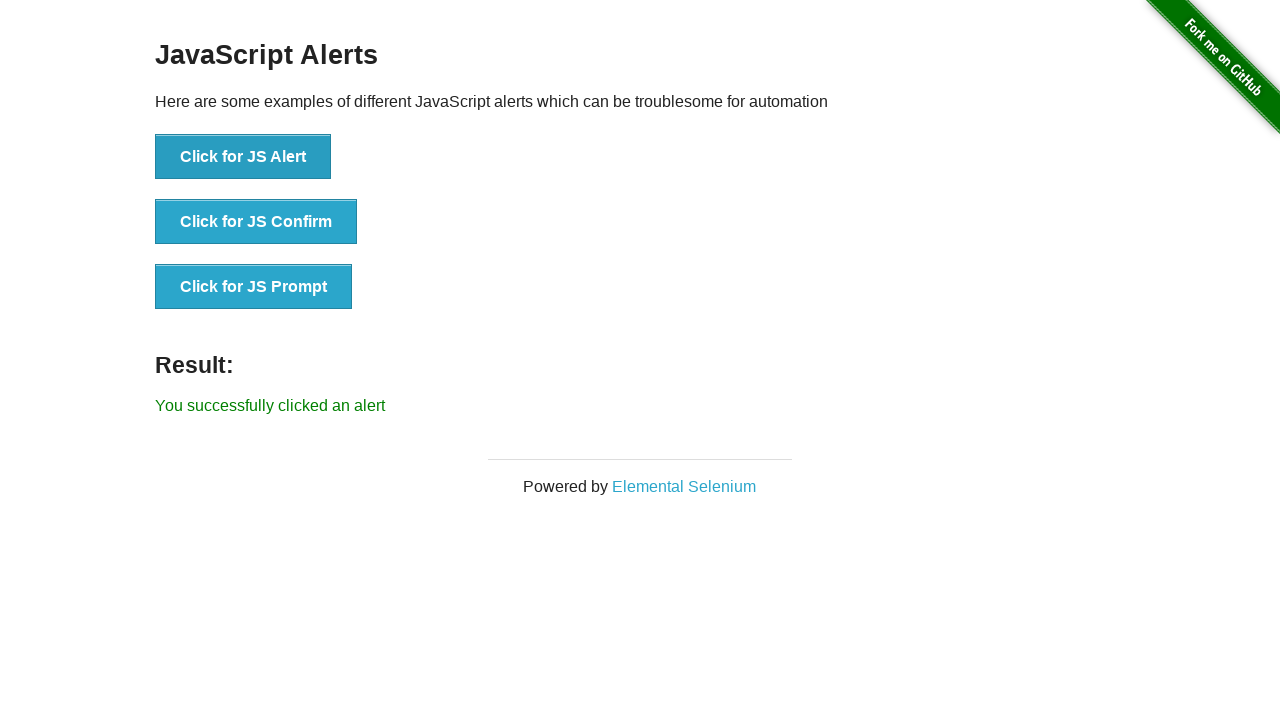

Waited for result message to appear
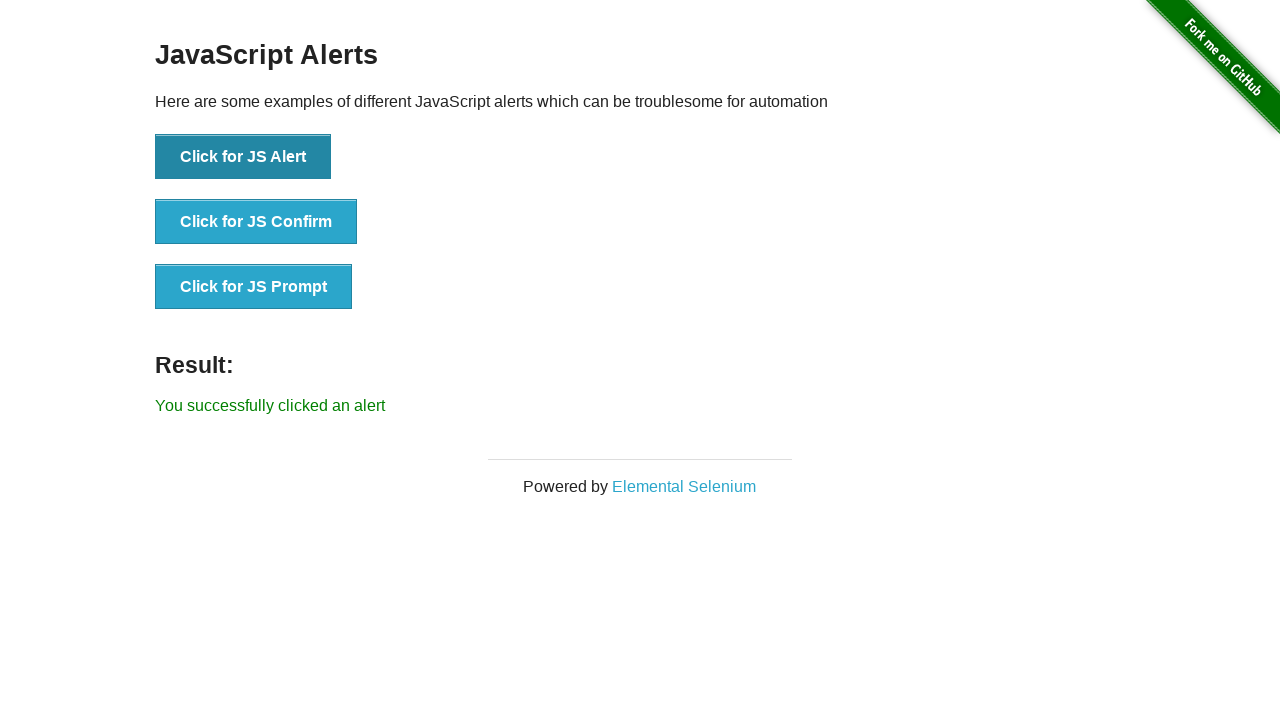

Verified result message: 'You successfully clicked an alert'
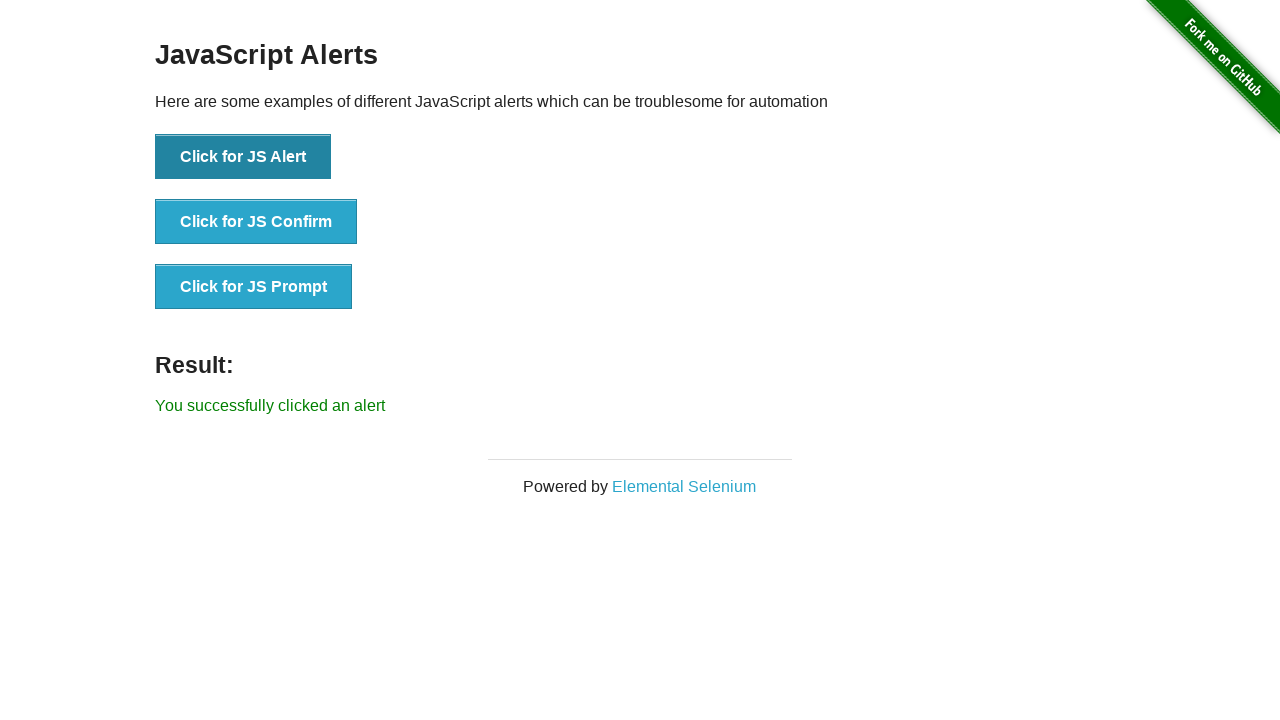

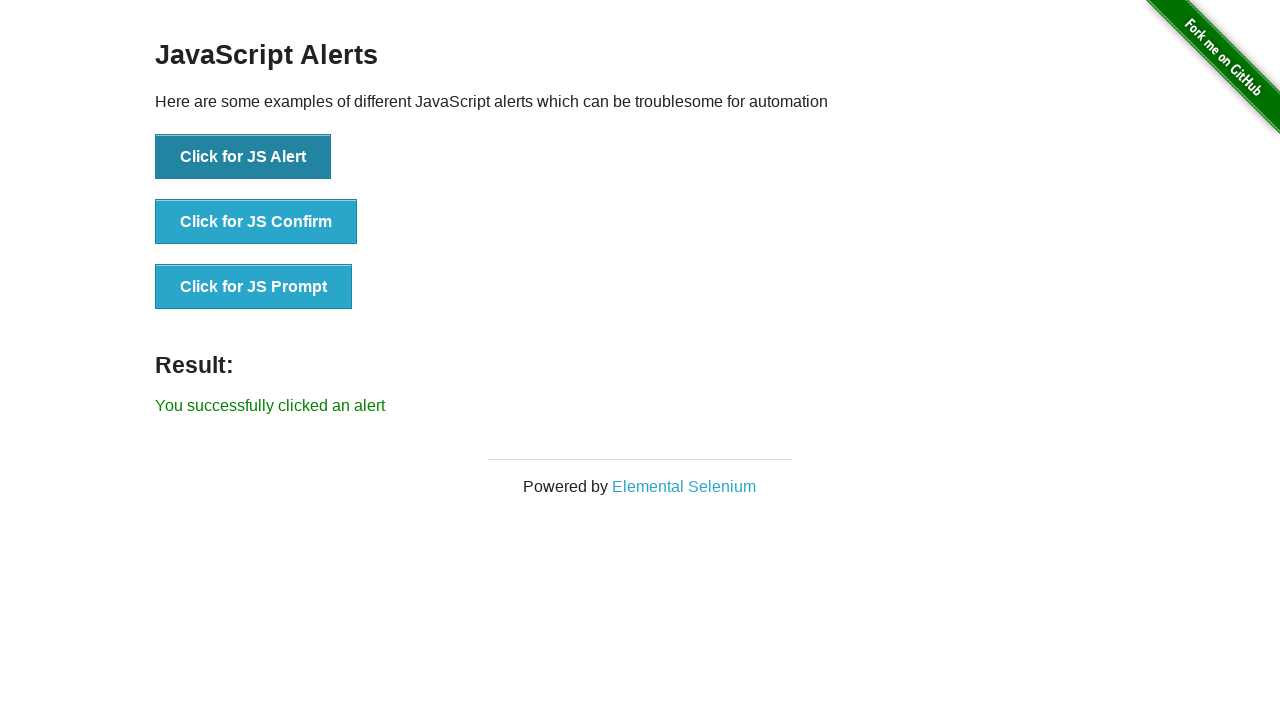